Switches to iframe context before clicking element inside it

Starting URL: https://play1.automationcamp.ir/frames.html

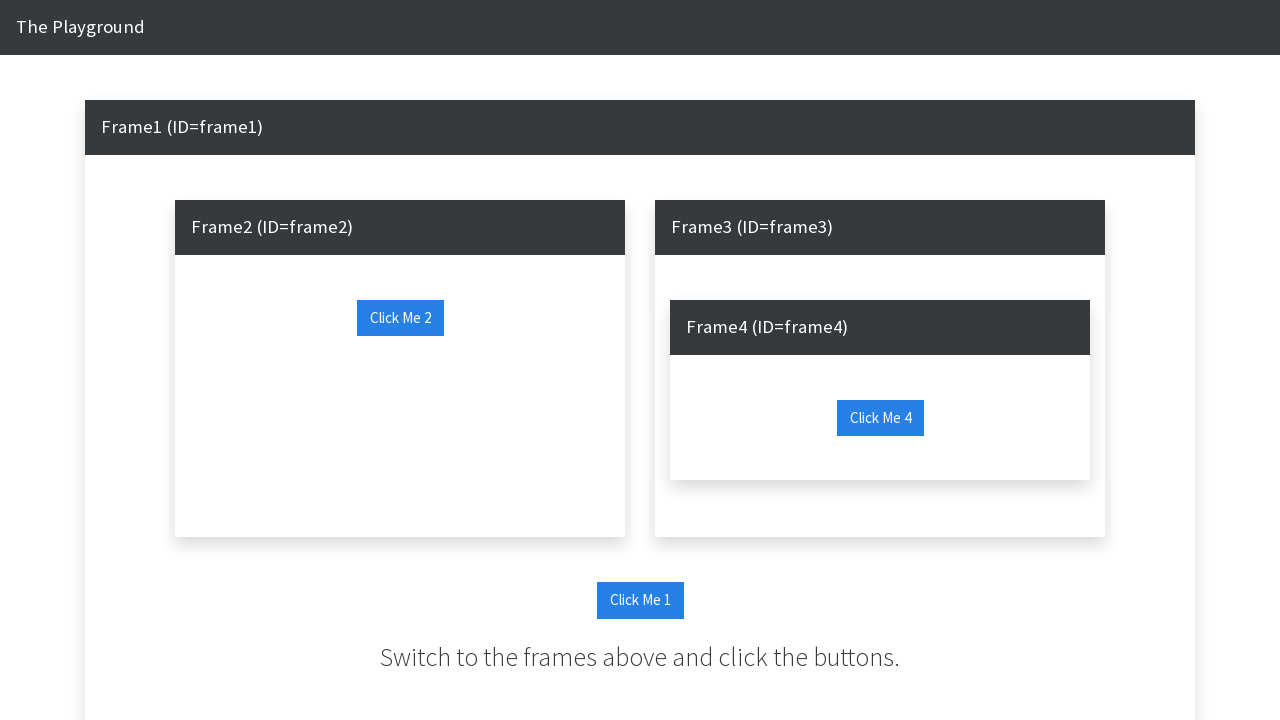

Navigated to frames.html page
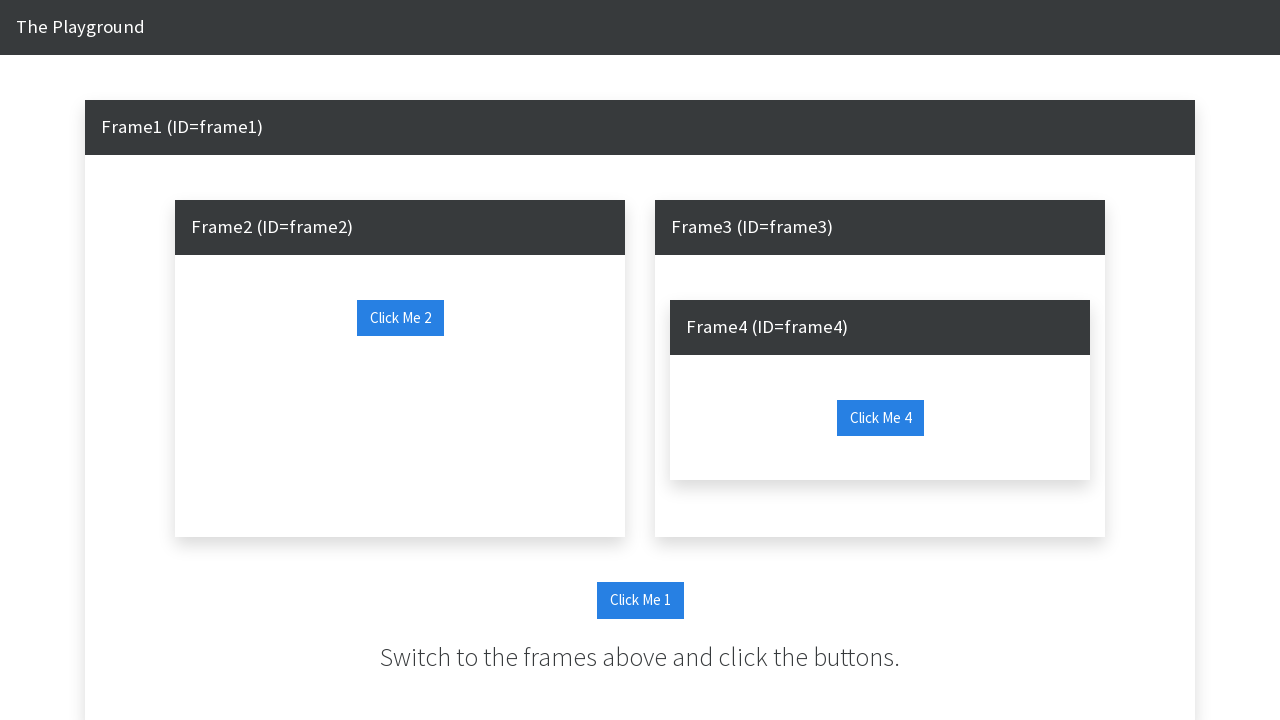

Switched to iframe context 'frame1'
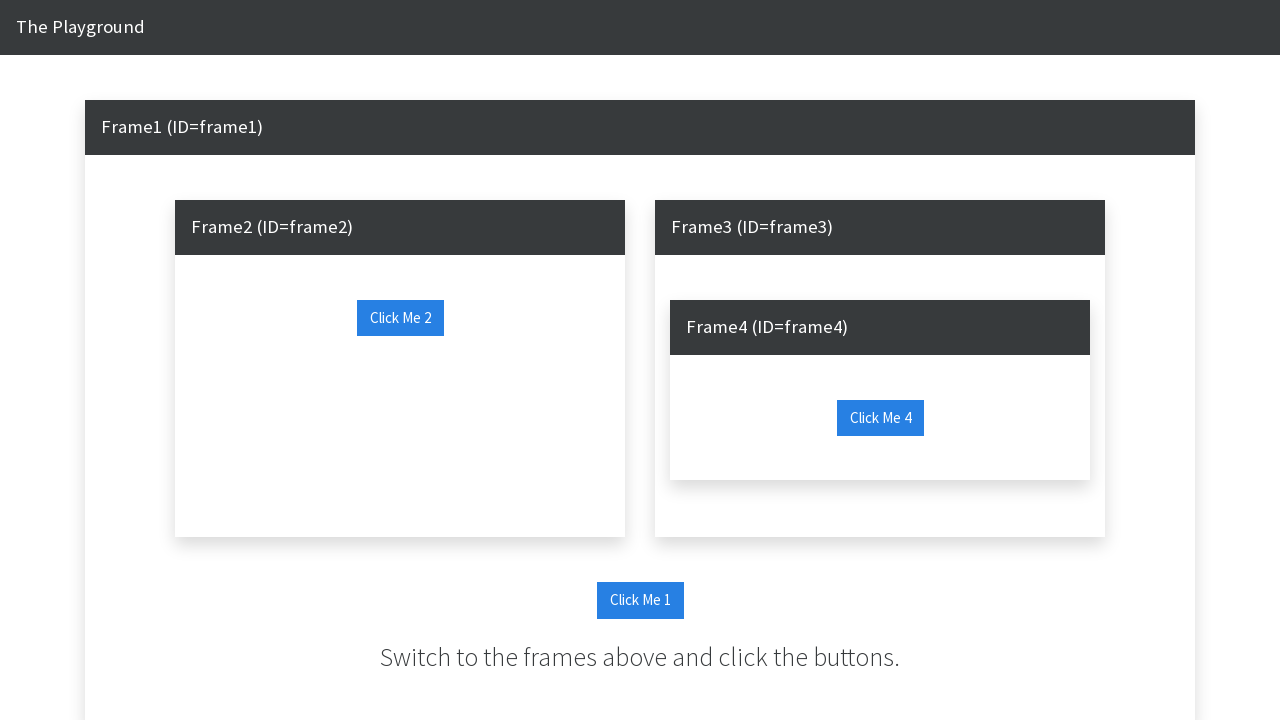

Clicked element '#click_me_1' inside iframe at (640, 600) on #click_me_1
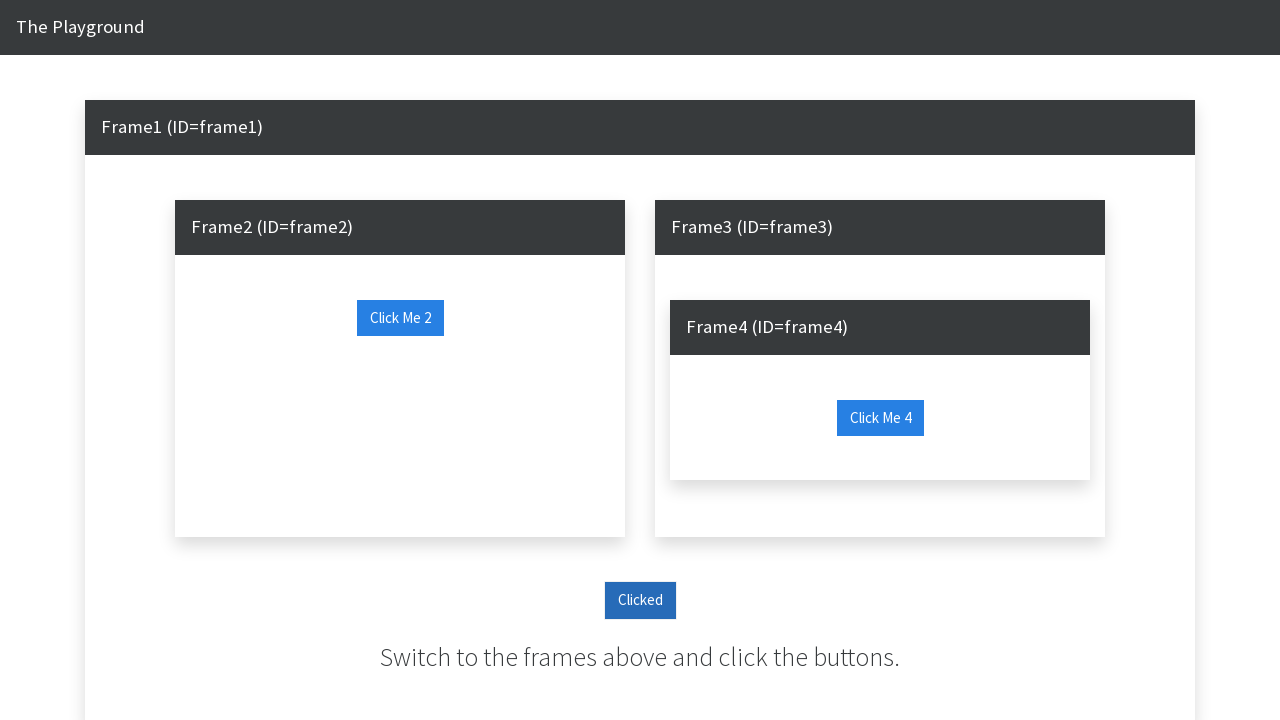

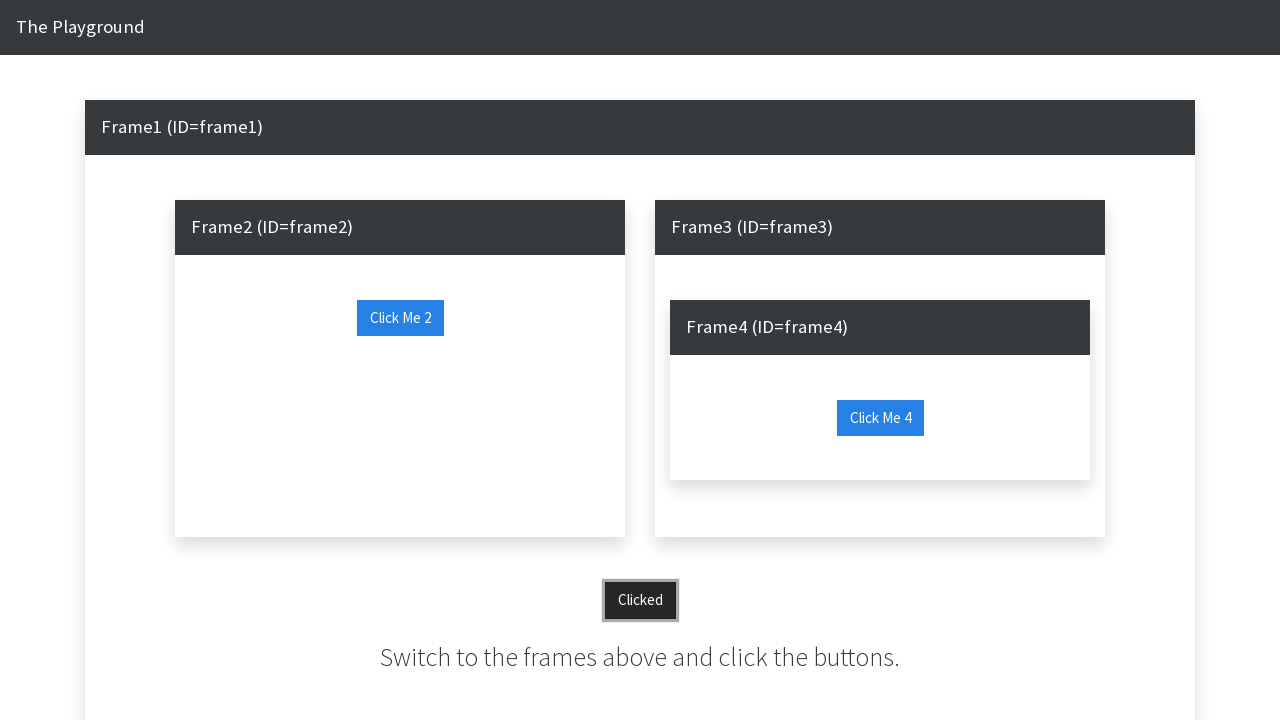